Navigates to Selenium HQ website and retrieves various page properties including title, URL, and page source

Starting URL: http://seleniumhq.org

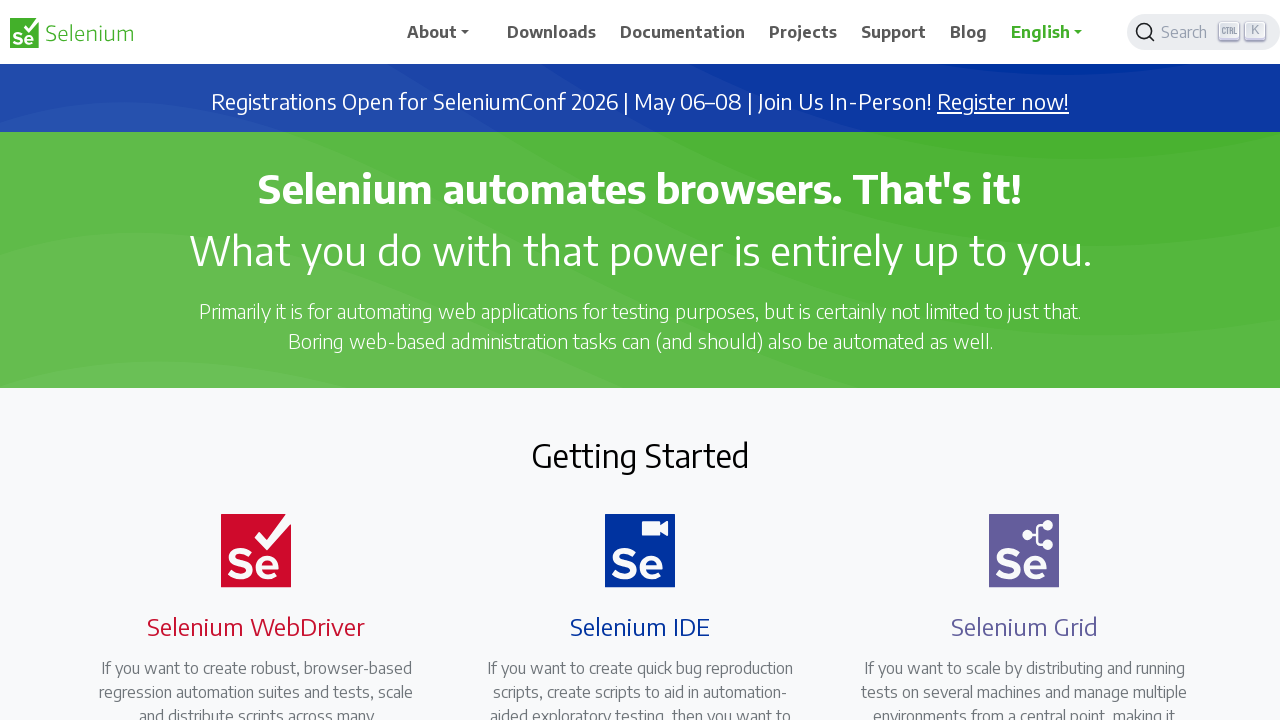

Navigated to Selenium HQ website at http://seleniumhq.org
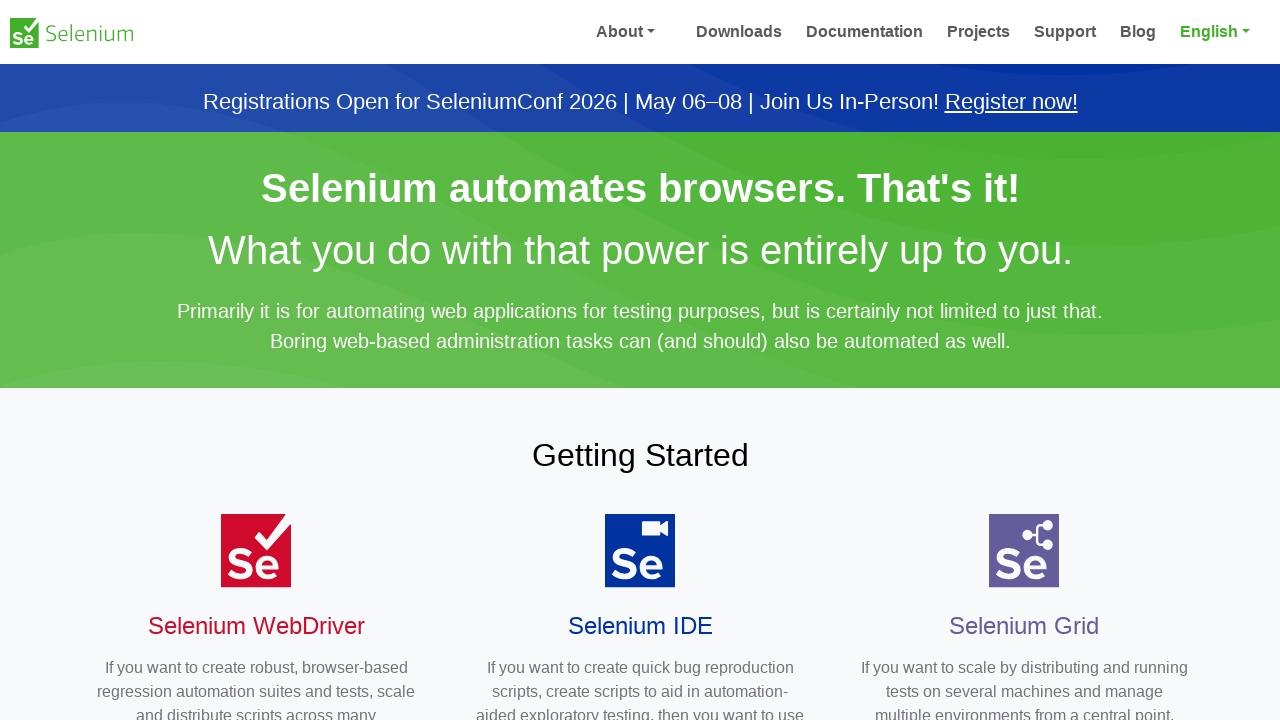

Retrieved page title: Selenium
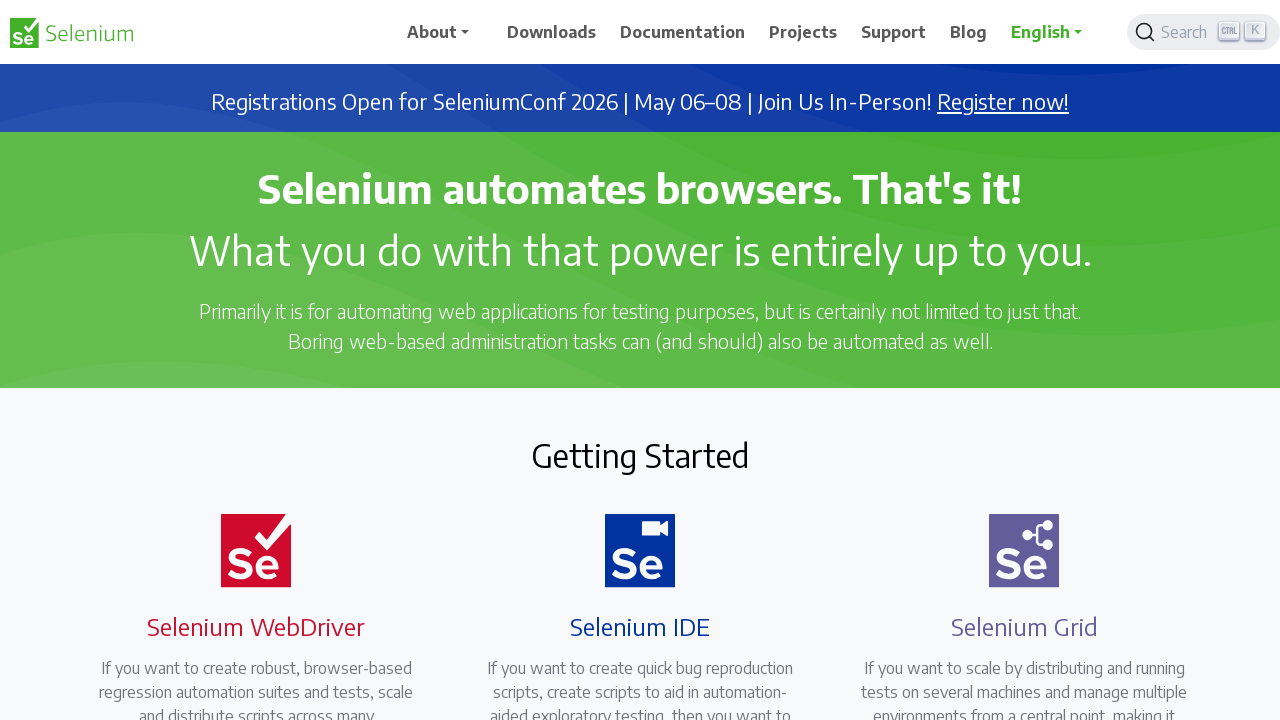

Retrieved current URL: https://www.selenium.dev/
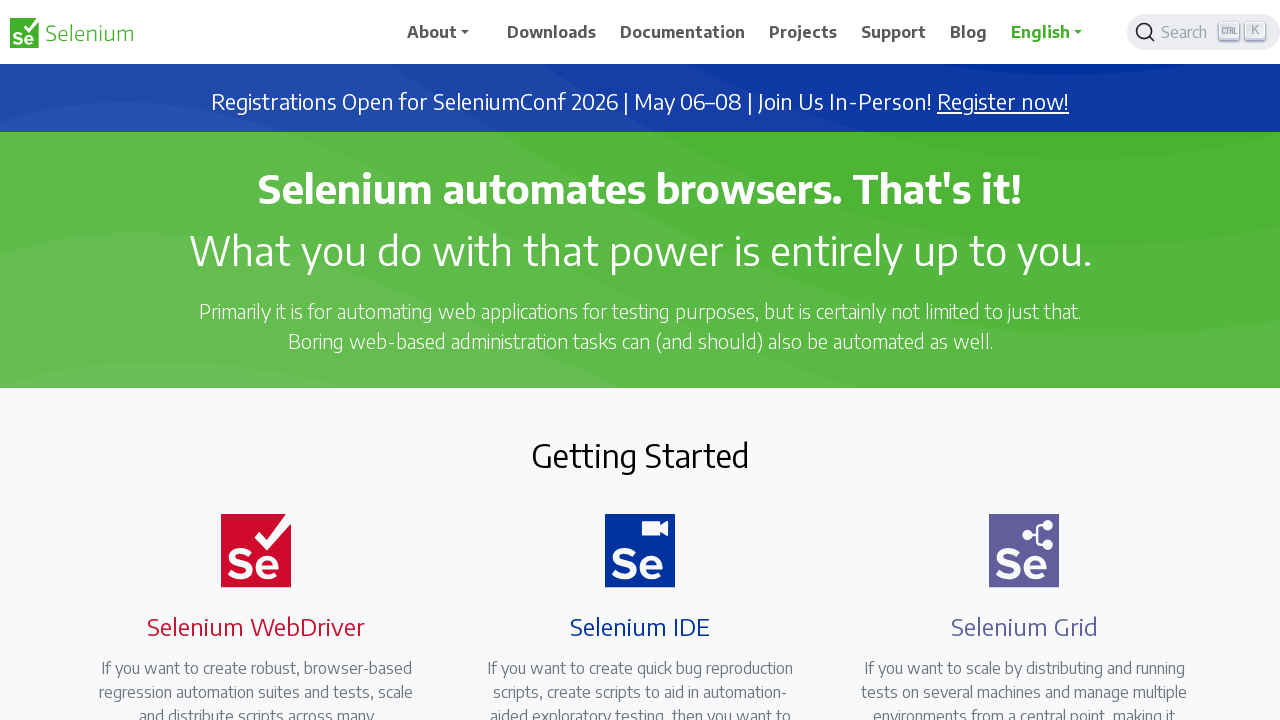

Retrieved page source content
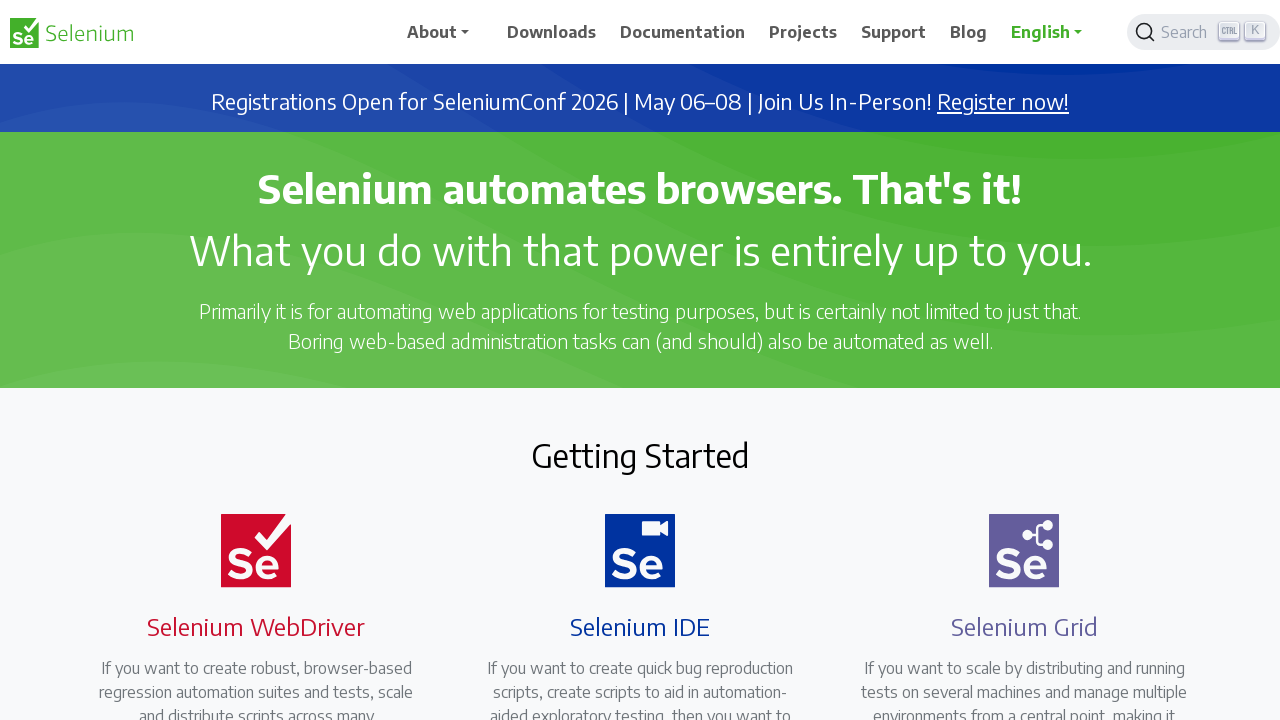

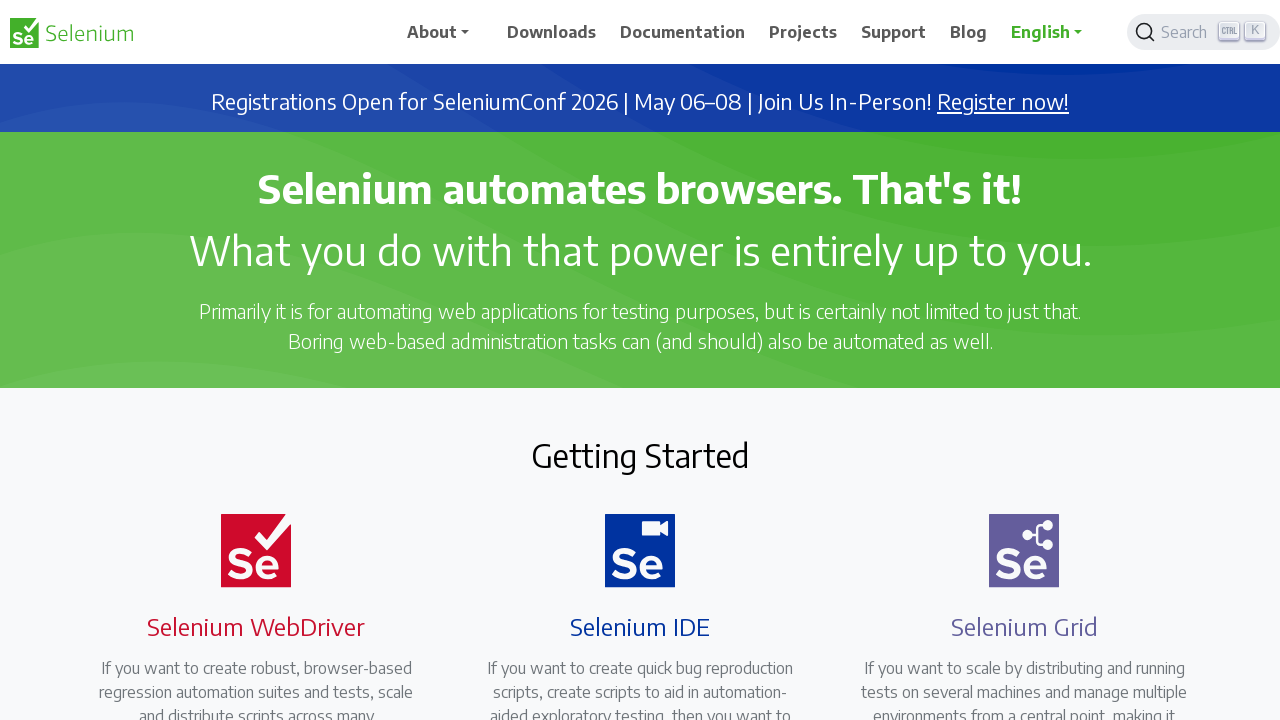